Tests file upload functionality on a practice website by uploading a file using the Basic Upload feature

Starting URL: https://leafground.com/file.xhtml

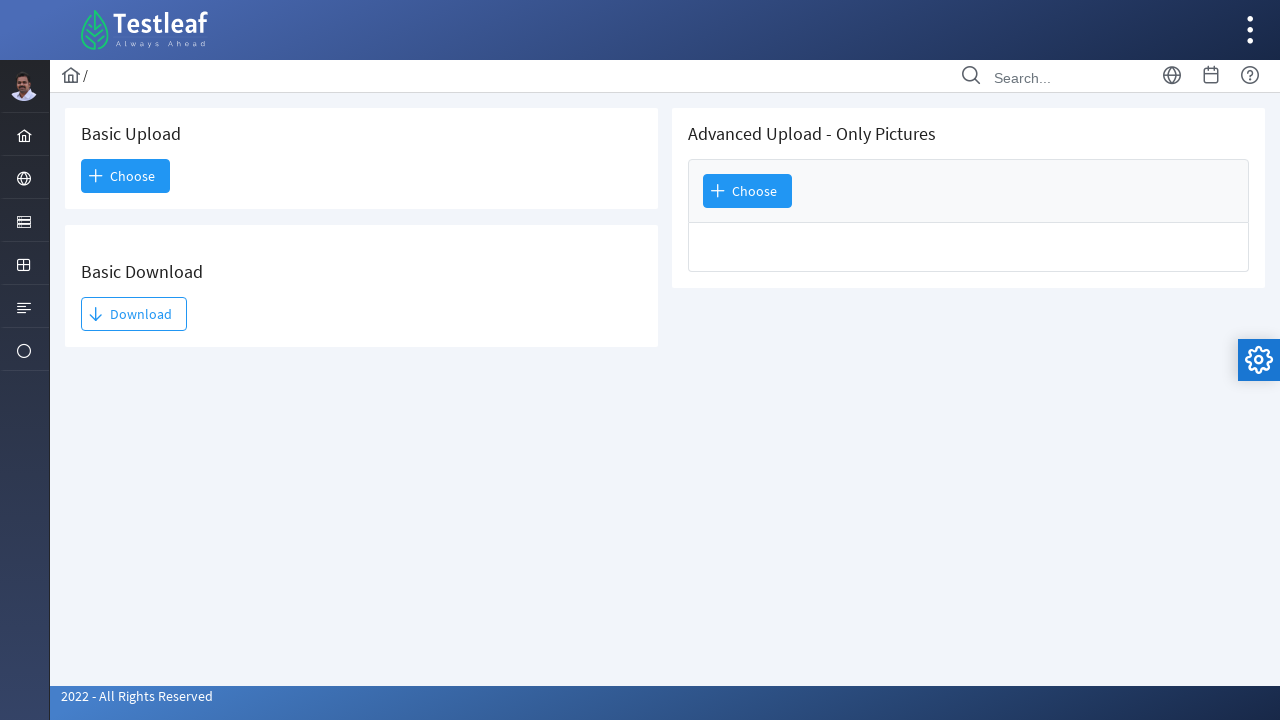

Created temporary test file for upload
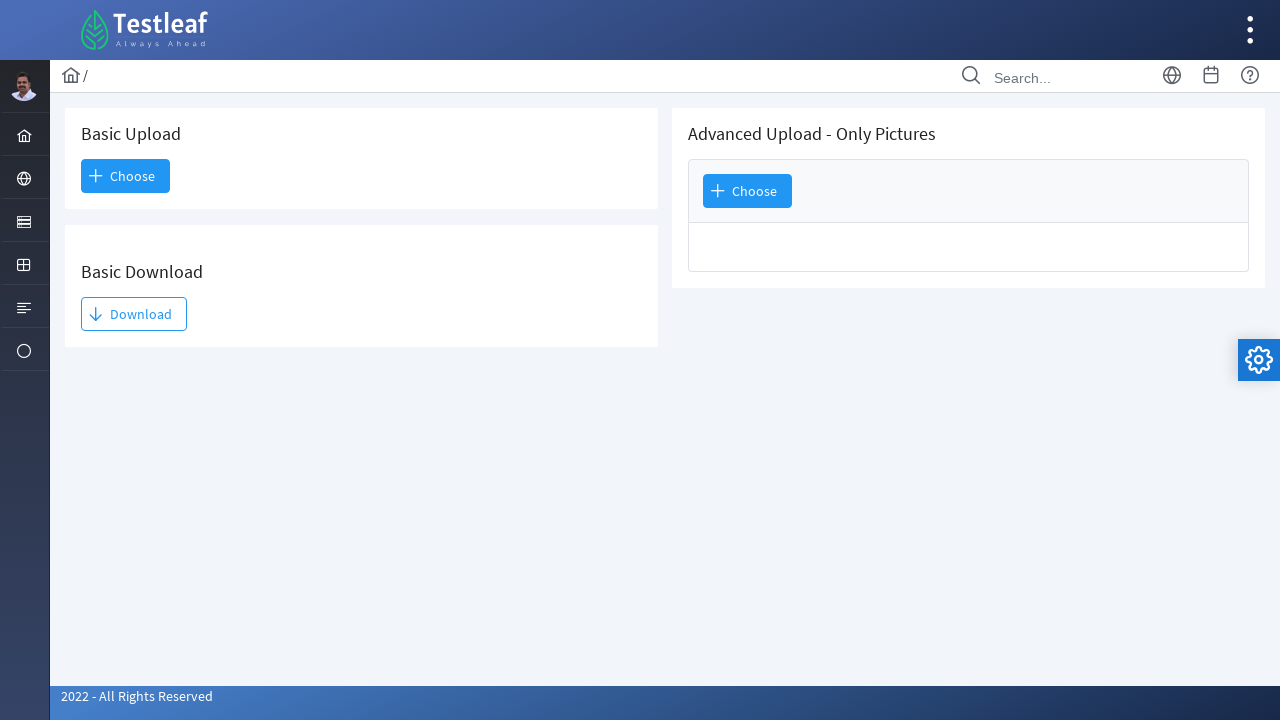

Basic Upload section loaded on the page
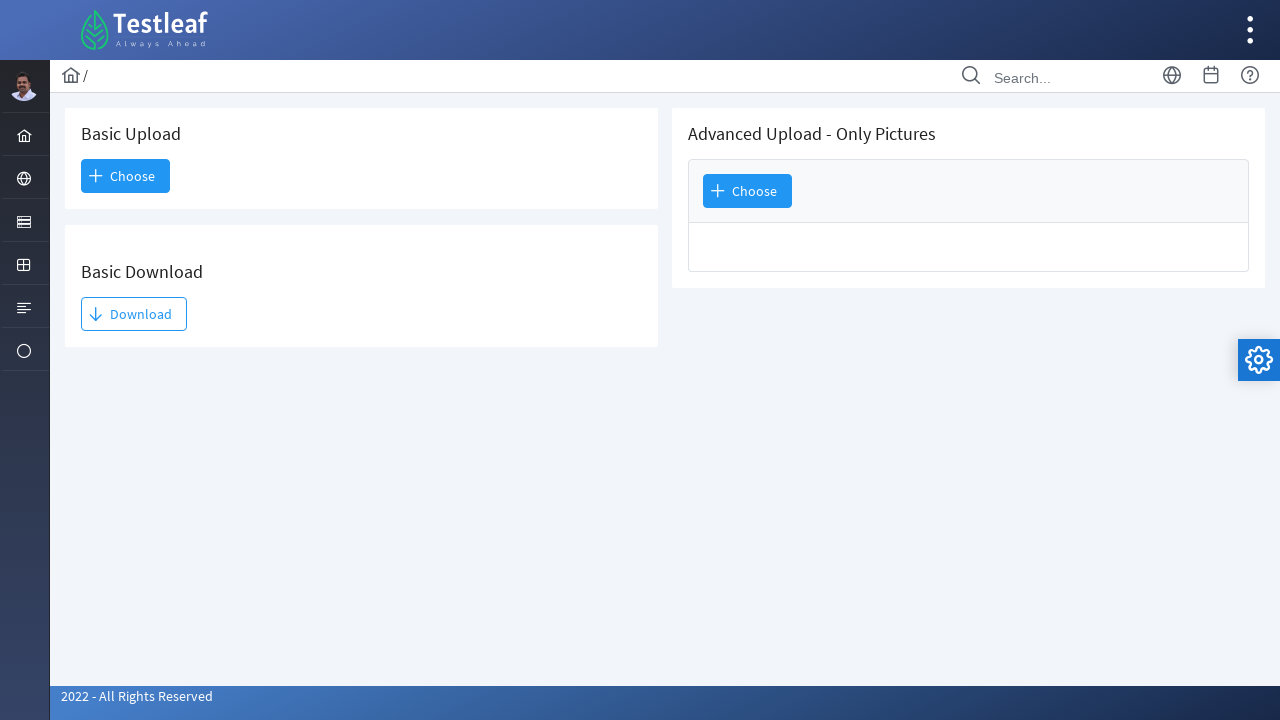

Located the file input element for Basic Upload
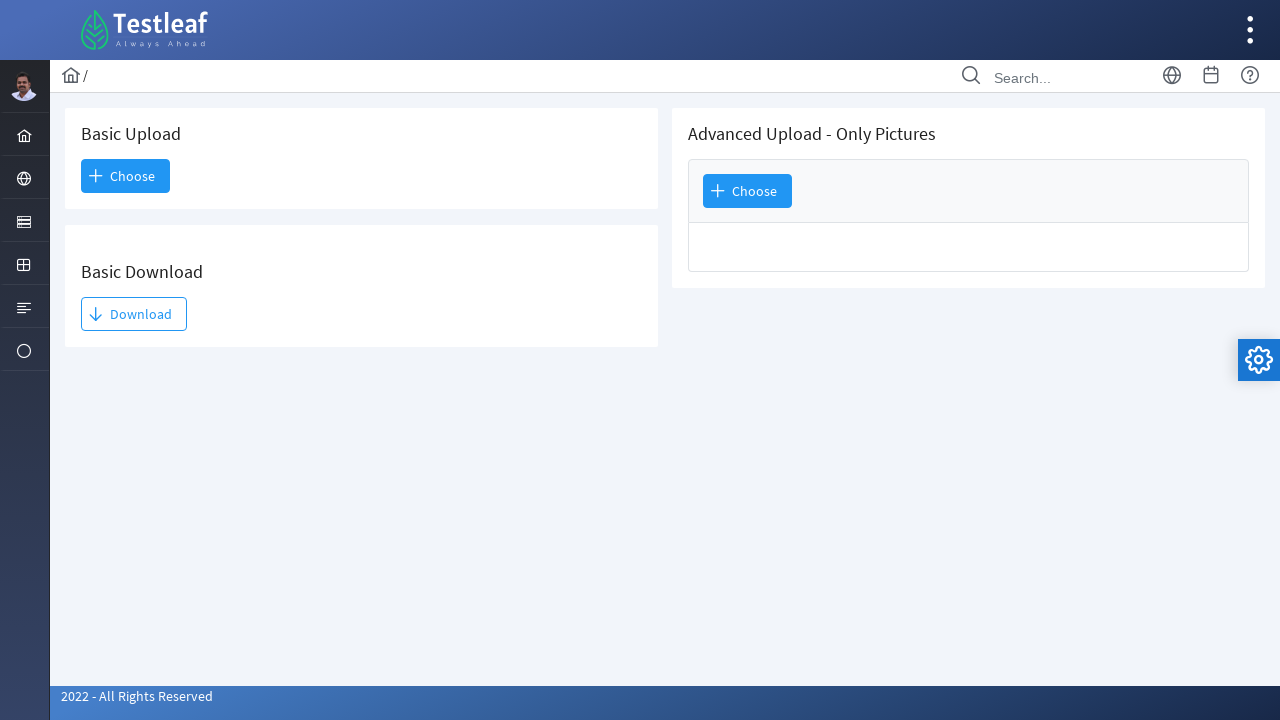

Uploaded test file to the Basic Upload field
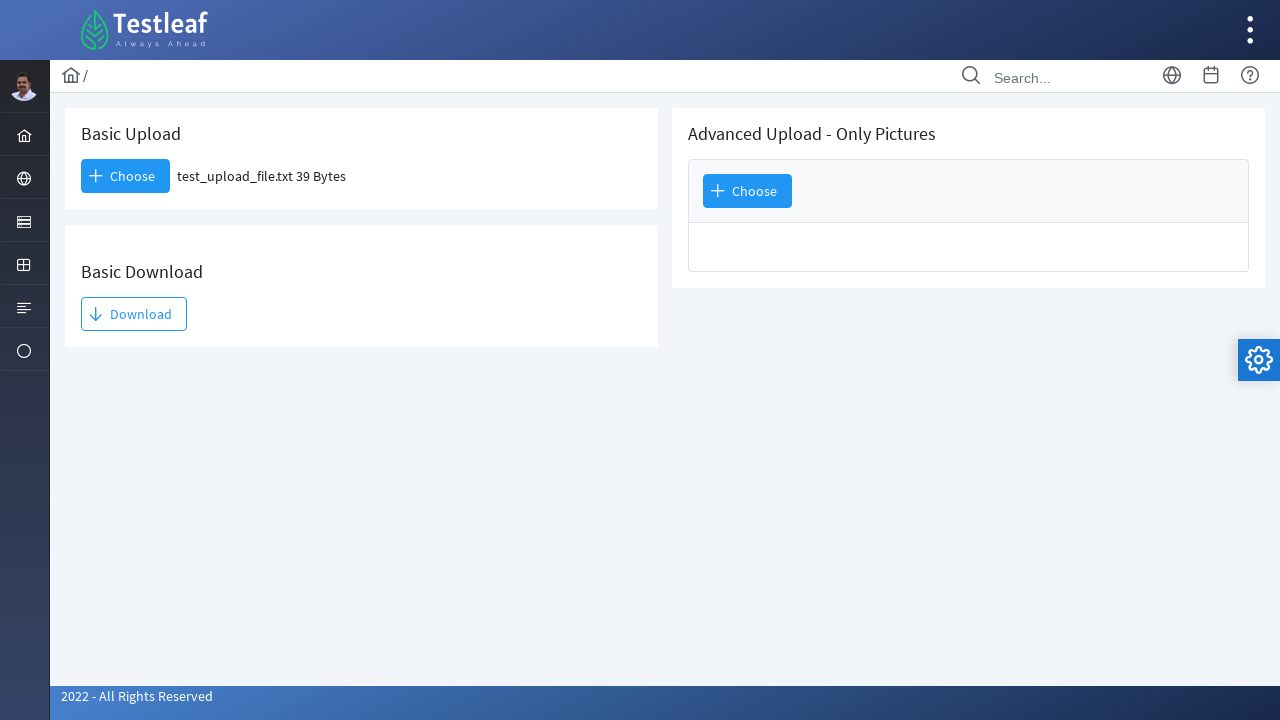

Cleaned up temporary test file
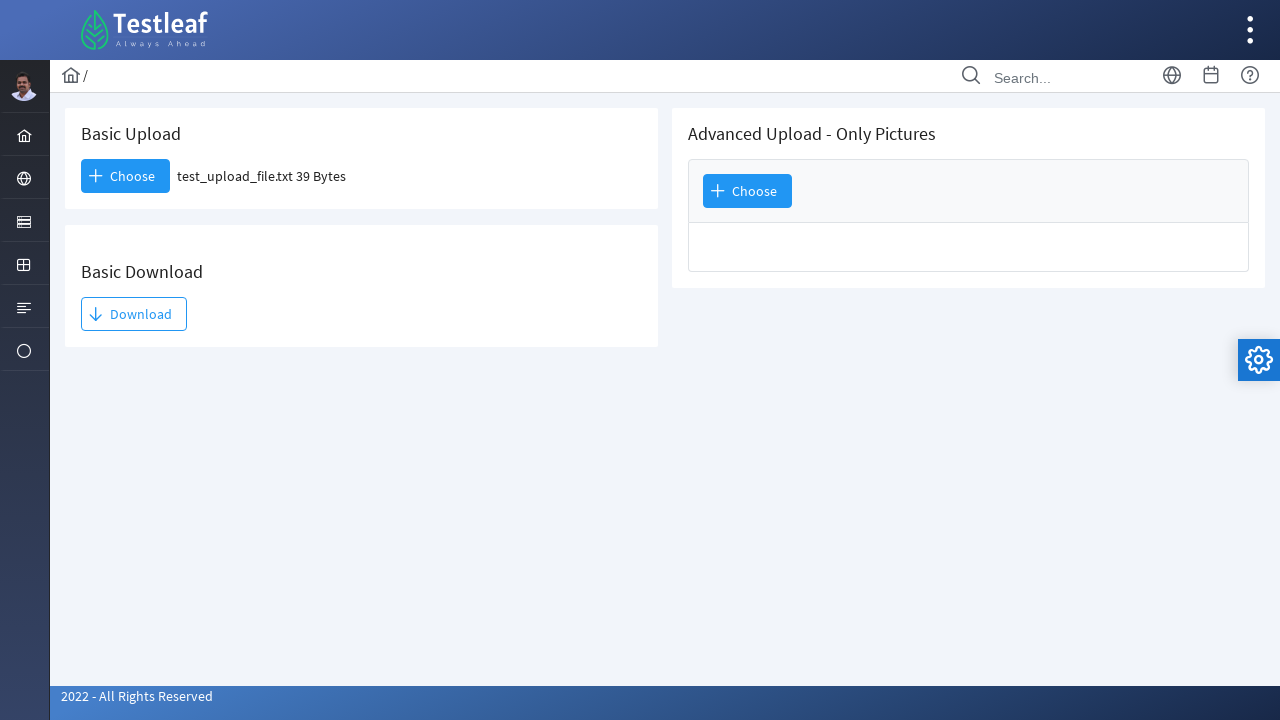

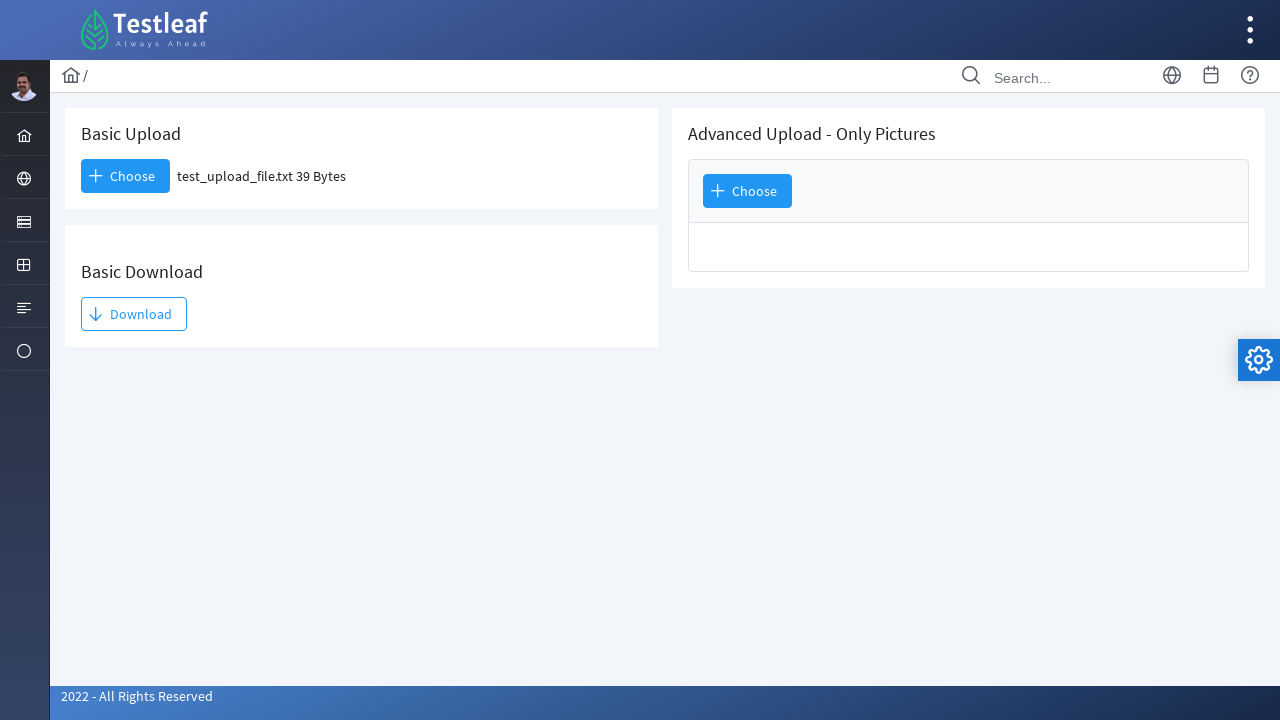